Tests that the clear completed button displays correct text after marking an item complete

Starting URL: https://demo.playwright.dev/todomvc

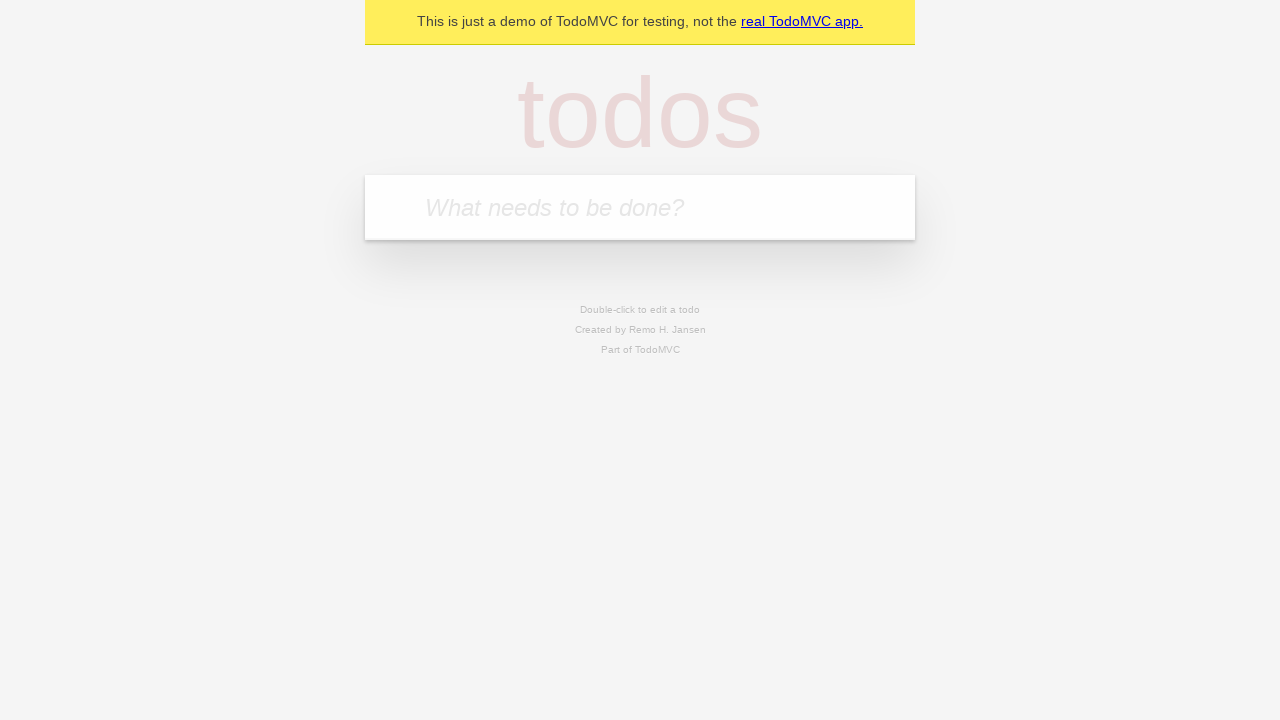

Filled new todo field with 'buy some cheese' on .new-todo
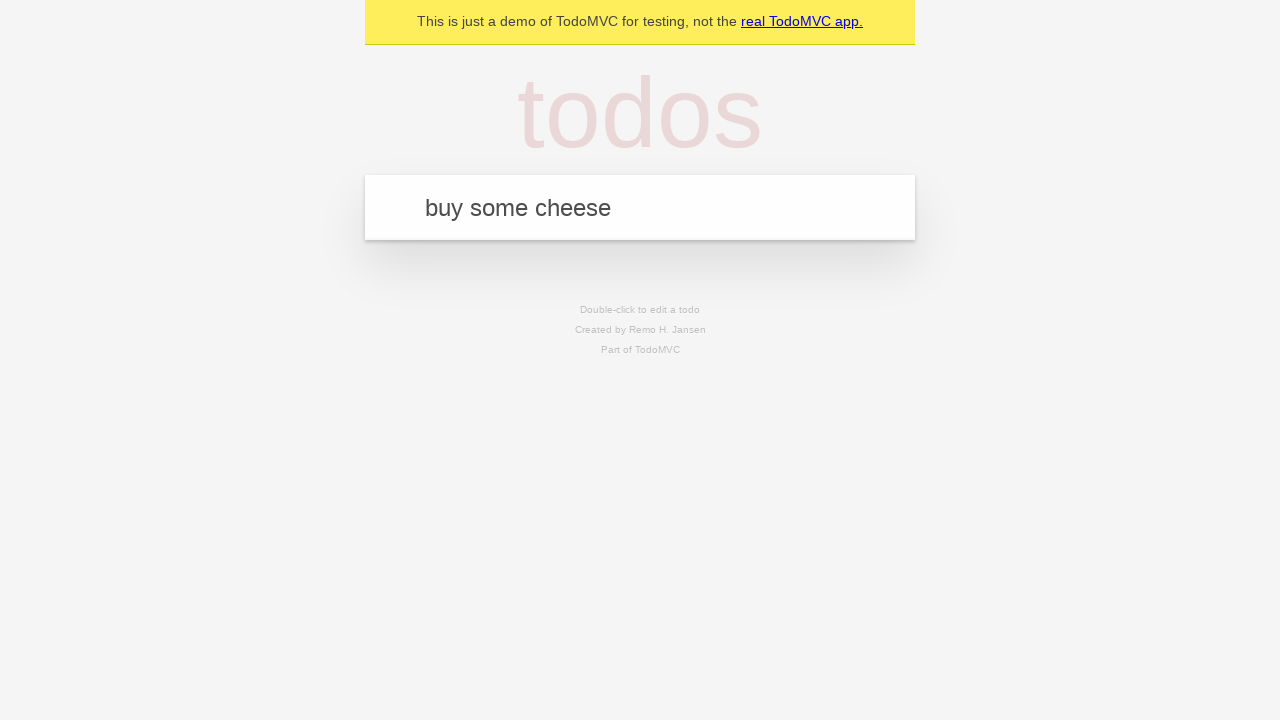

Pressed Enter to create first todo item on .new-todo
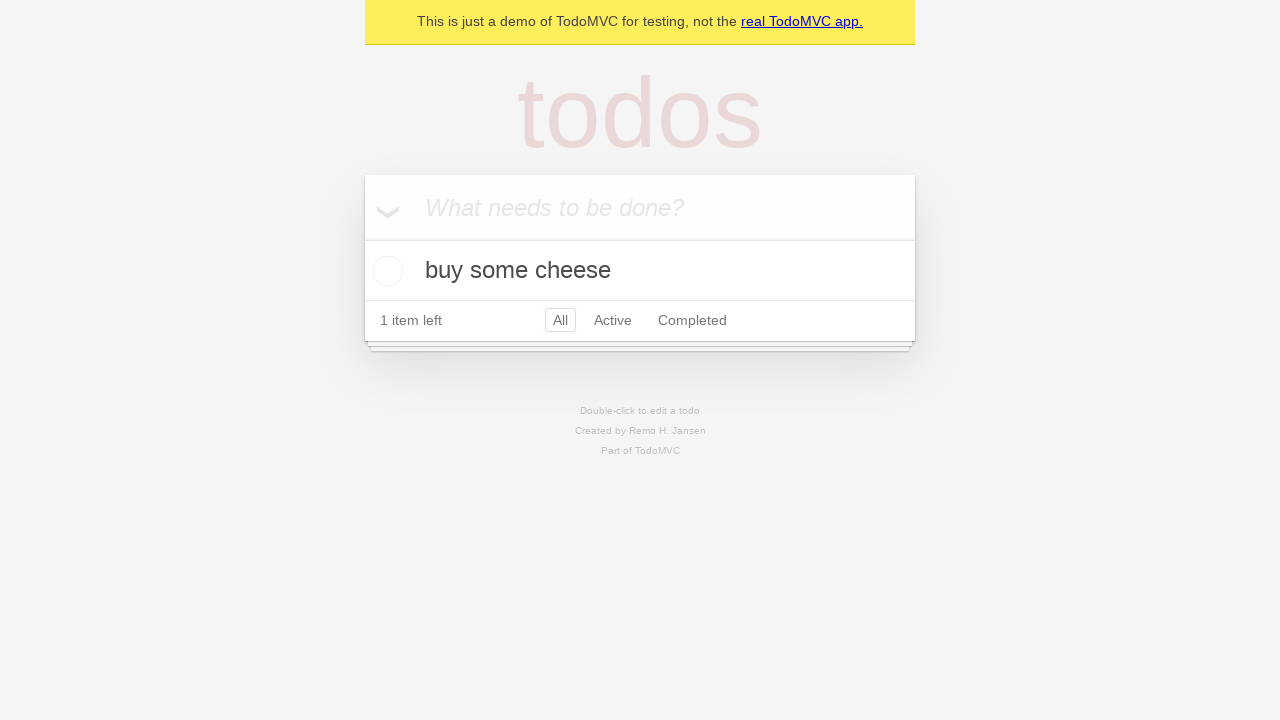

Filled new todo field with 'feed the cat' on .new-todo
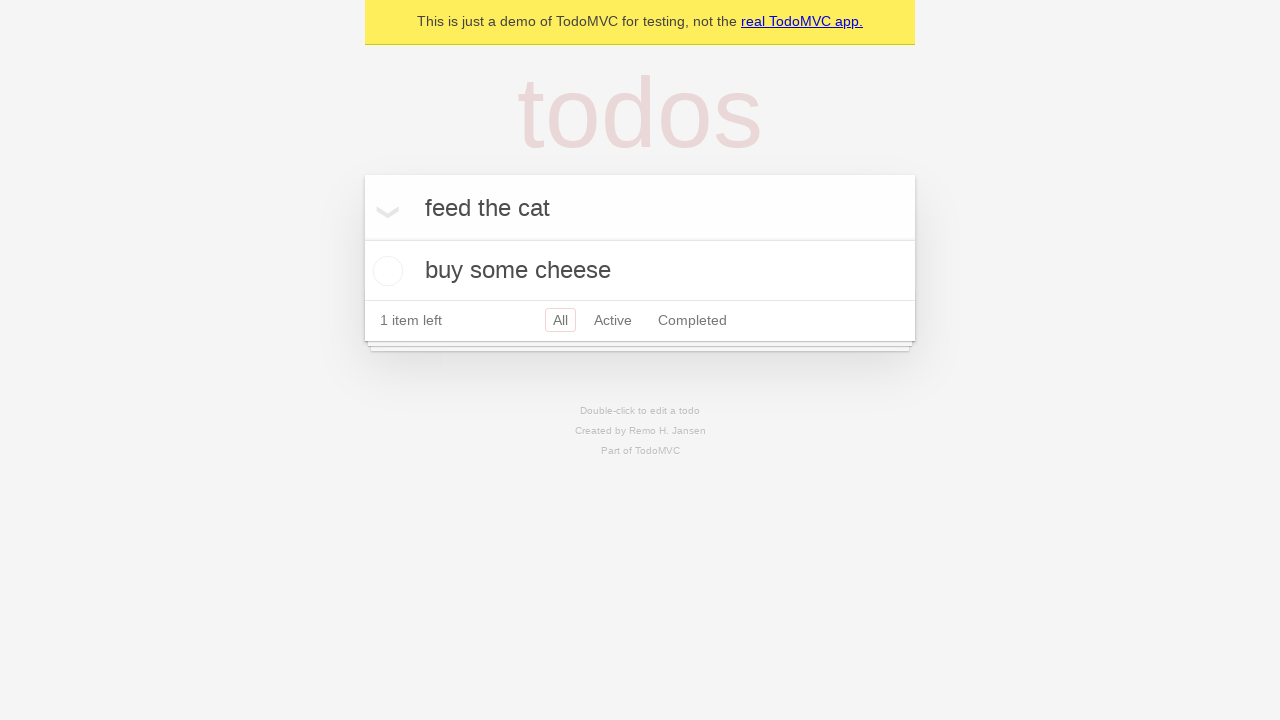

Pressed Enter to create second todo item on .new-todo
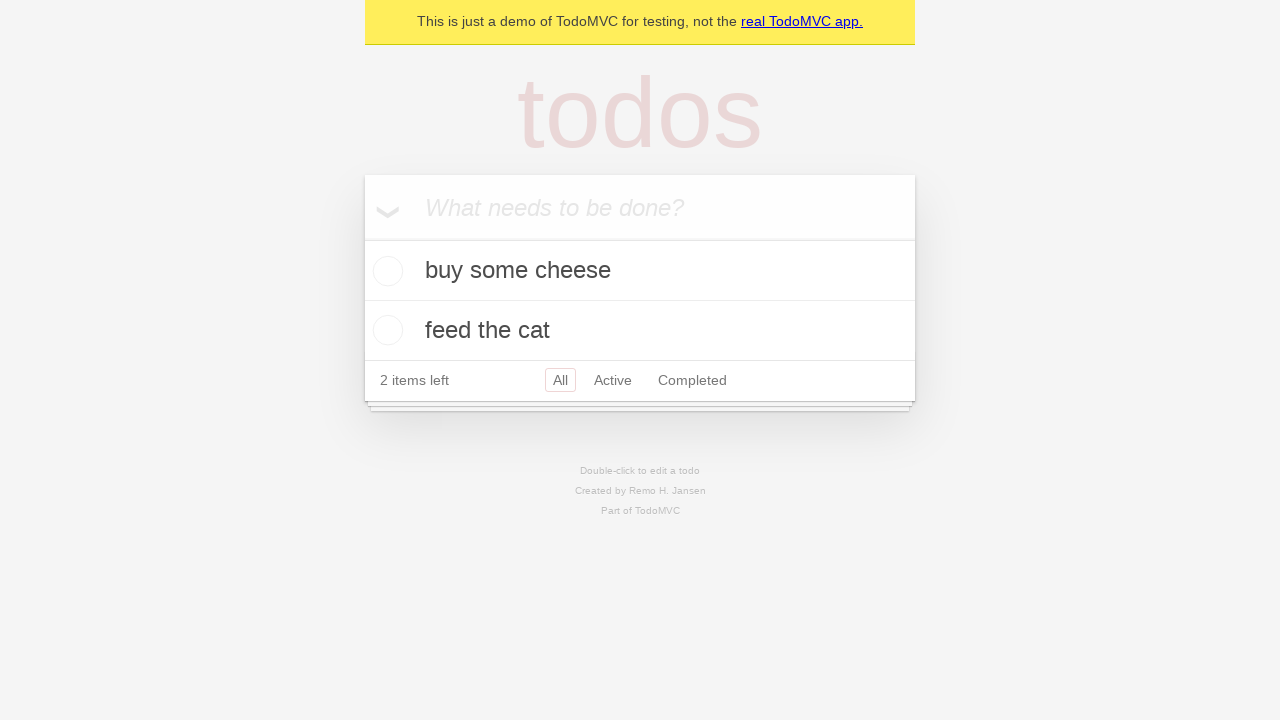

Filled new todo field with 'book a doctors appointment' on .new-todo
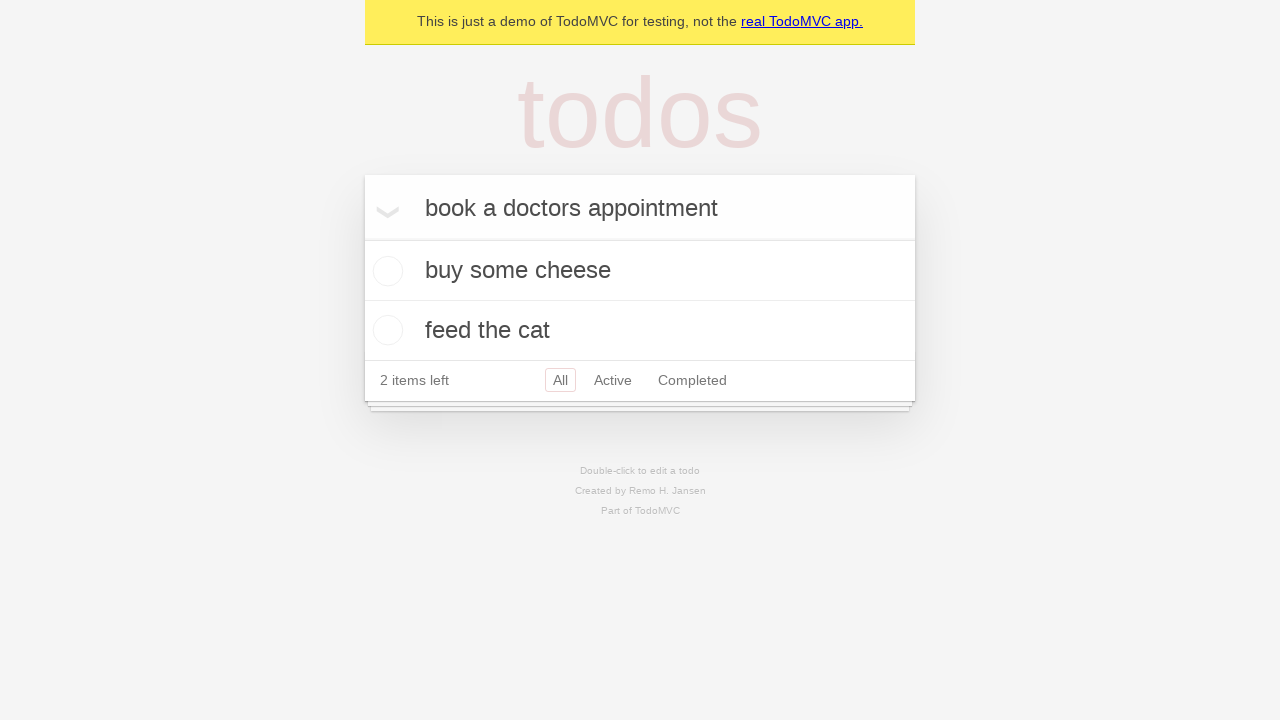

Pressed Enter to create third todo item on .new-todo
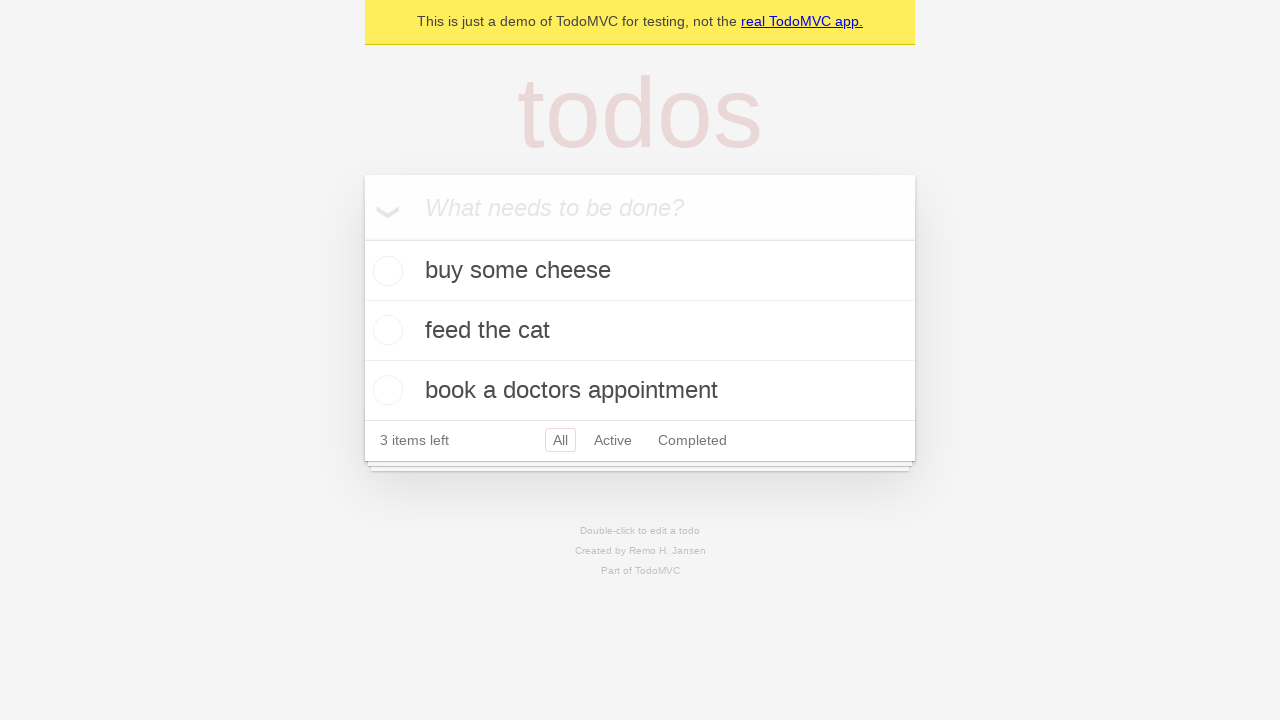

All three todo items loaded
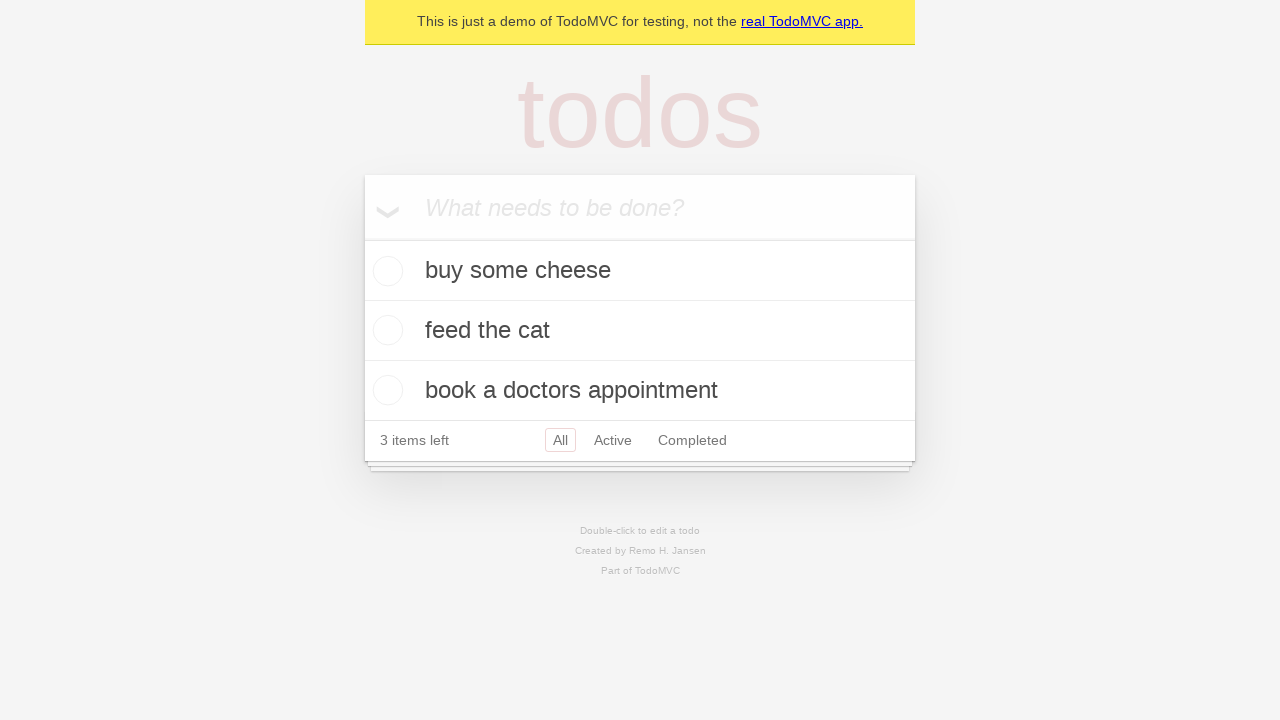

Marked first todo item as complete at (385, 271) on .todo-list li .toggle >> nth=0
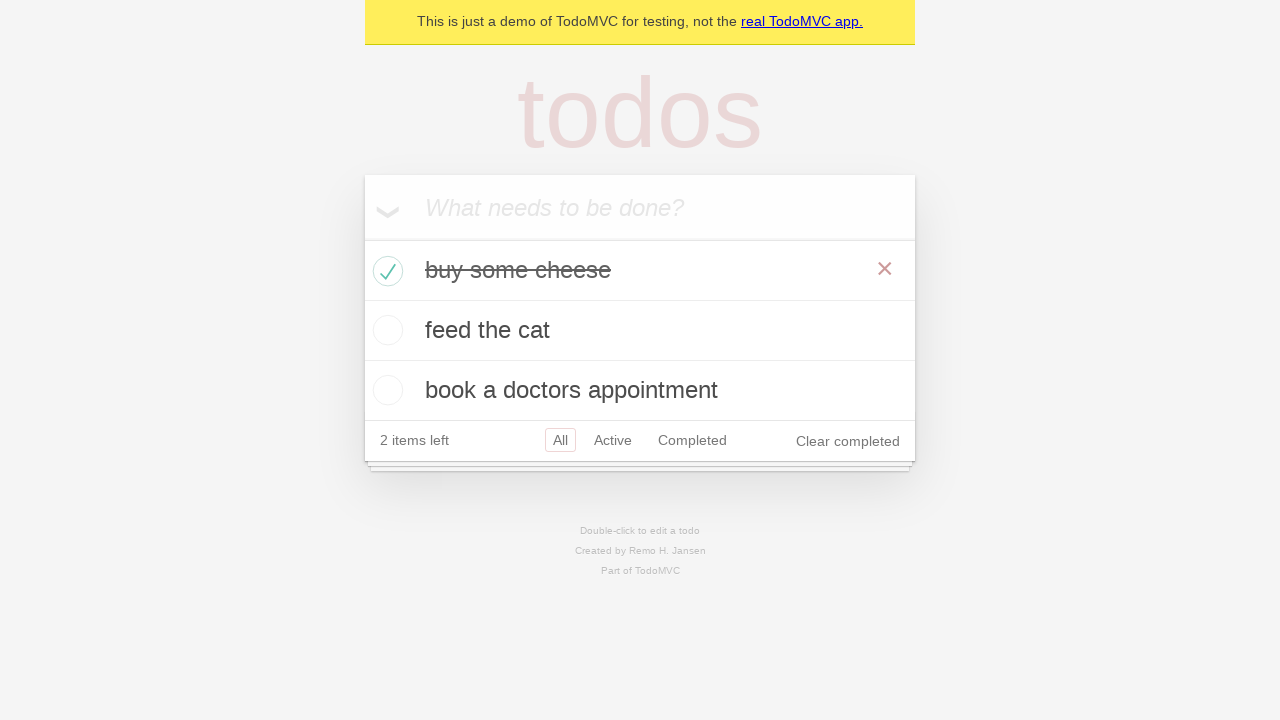

Clear completed button appeared after marking item complete
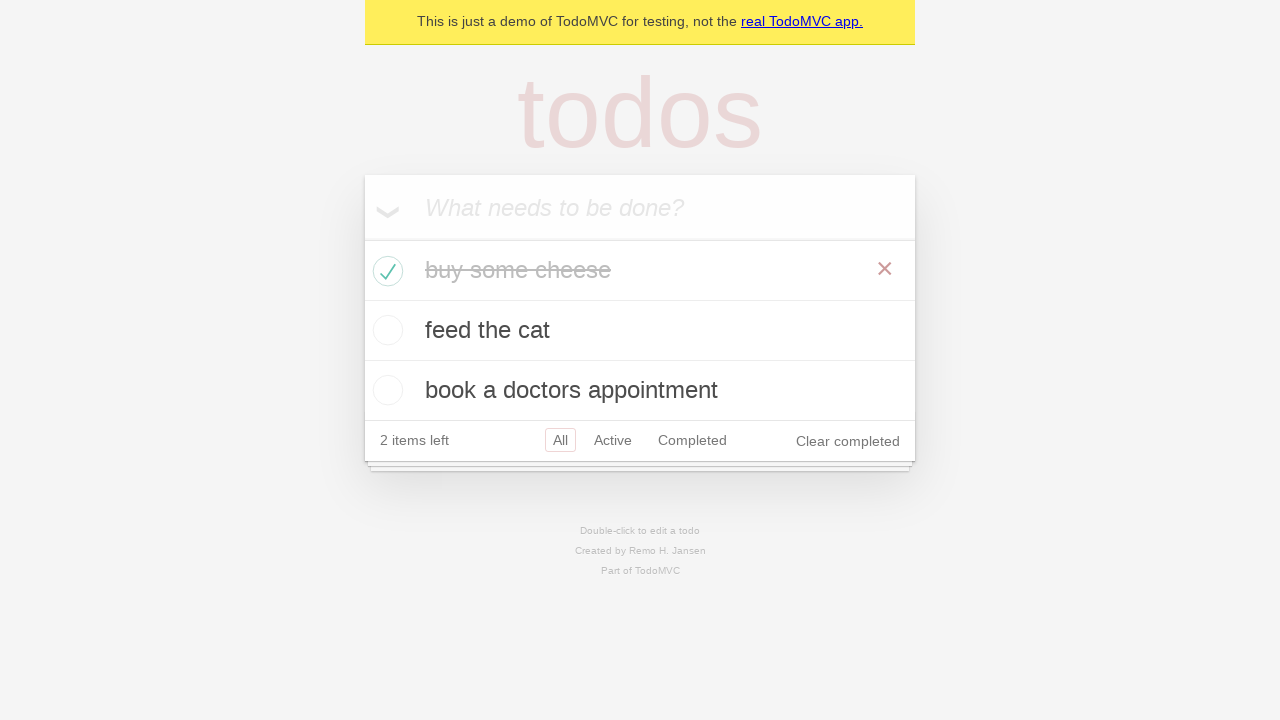

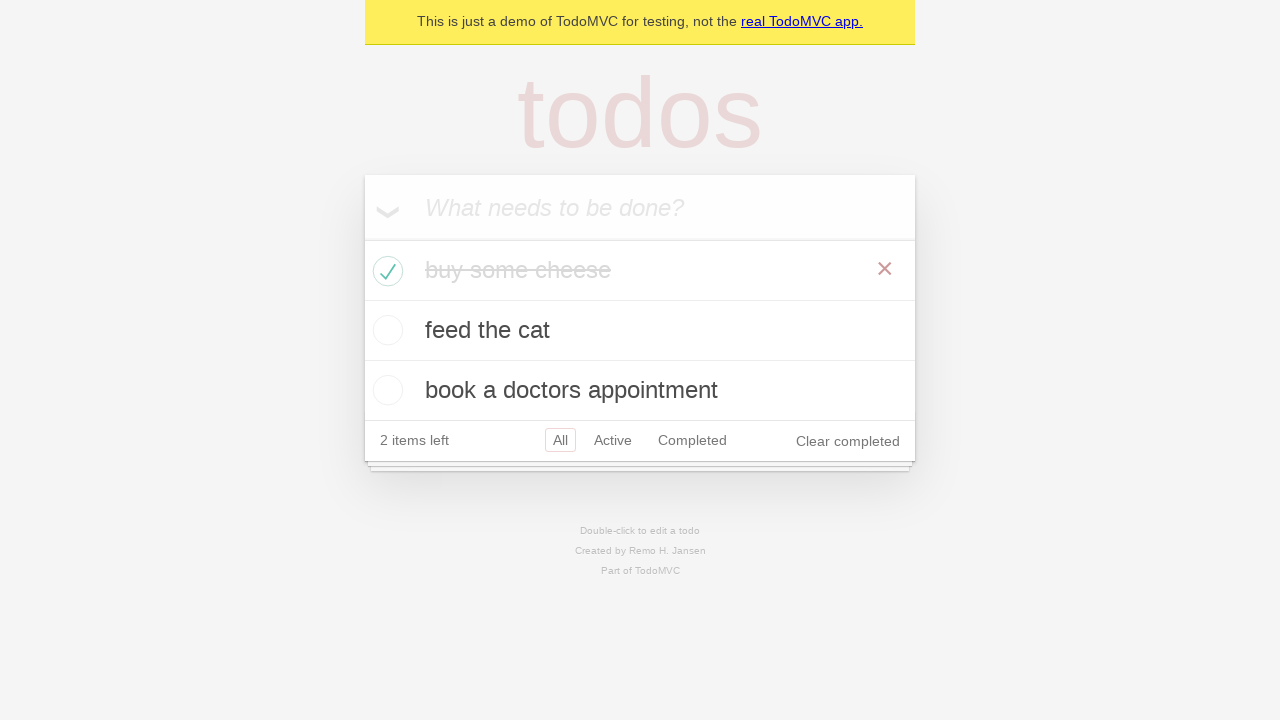